Tests right-click context menu functionality by right-clicking a button, selecting "Delete" from the context menu, and accepting the resulting alert dialog

Starting URL: https://swisnl.github.io/jQuery-contextMenu/demo.html

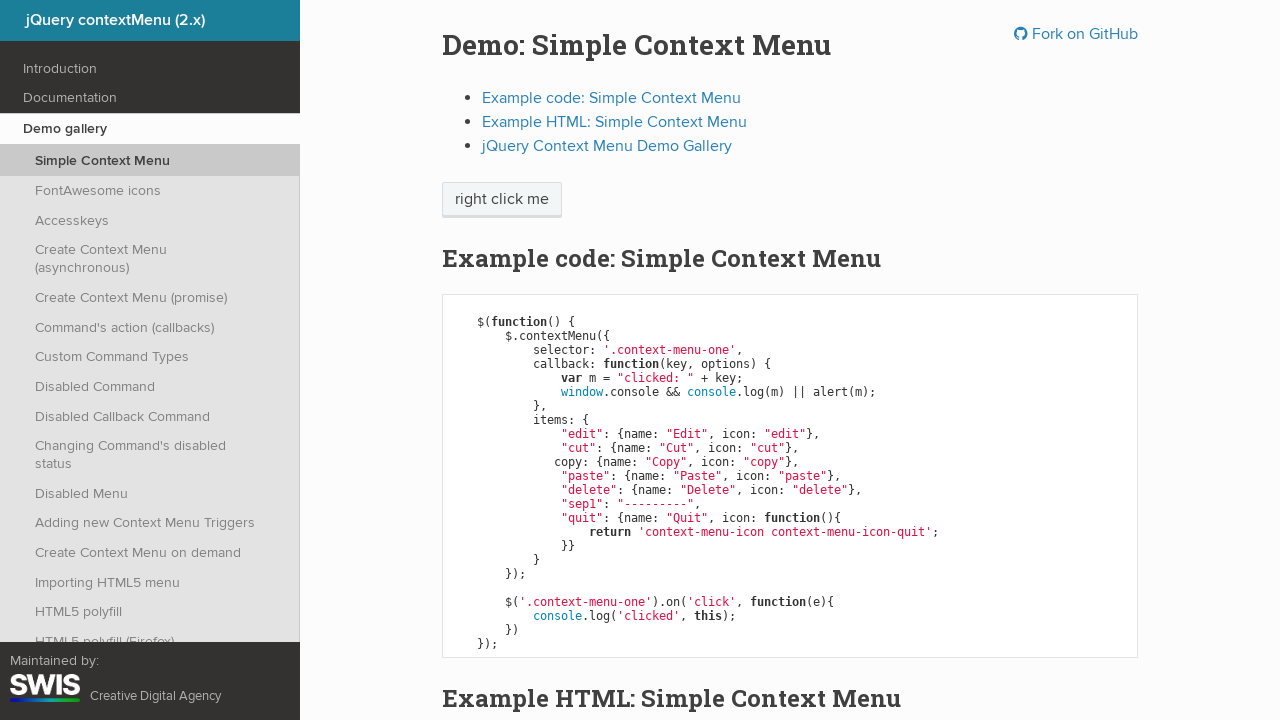

Right-clicked the 'right click me' button to open context menu at (502, 200) on //span[.='right click me']
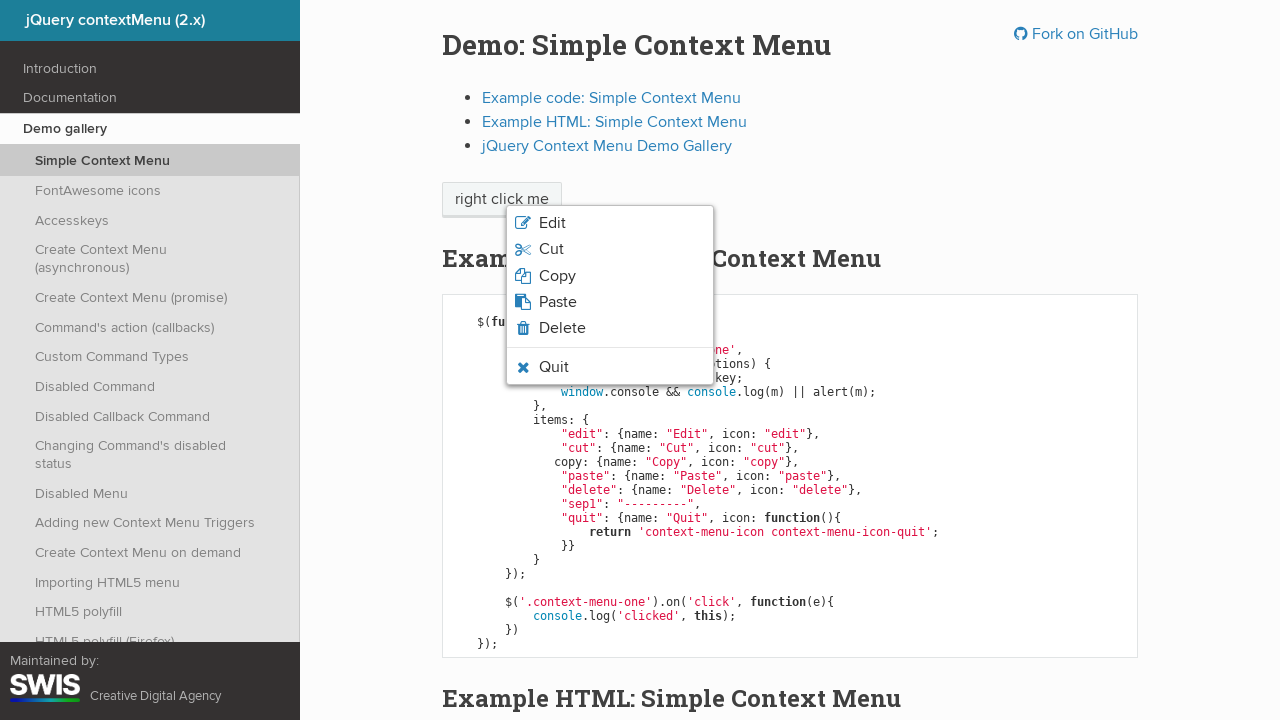

Context menu appeared with Delete option visible
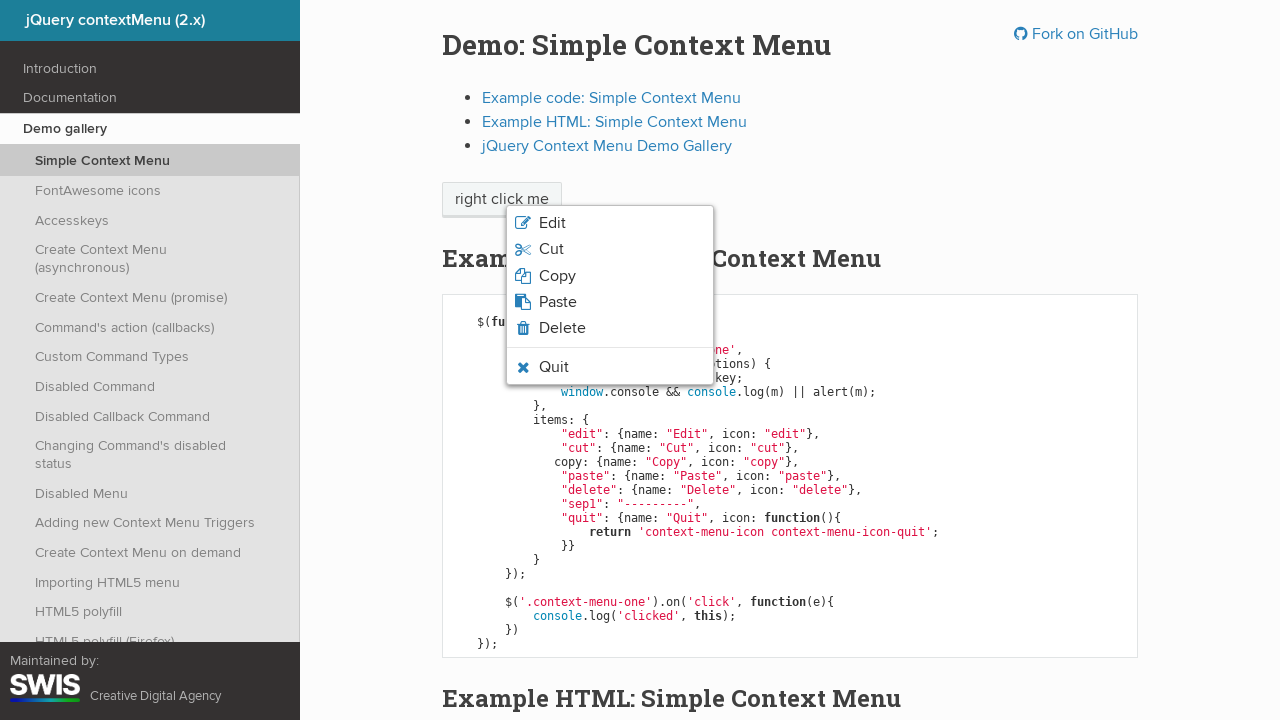

Clicked 'Delete' option from context menu at (562, 328) on xpath=//span[.='Delete']
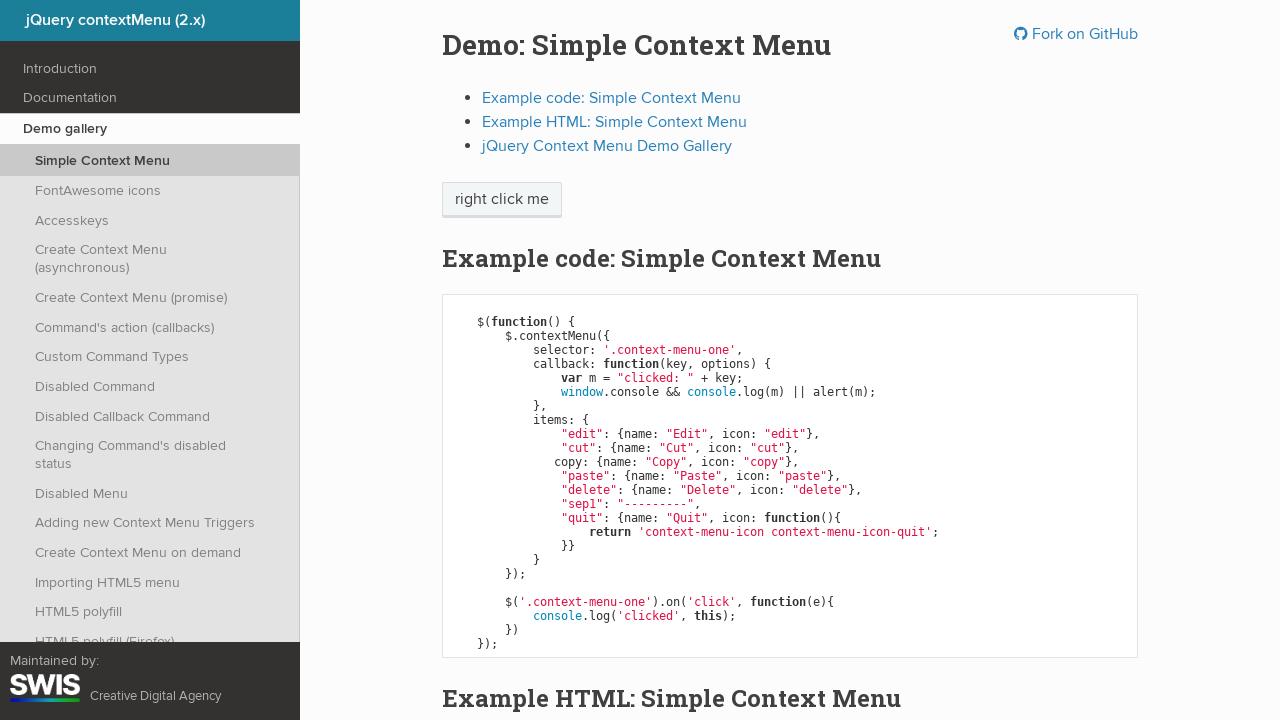

Set up dialog handler to accept alert
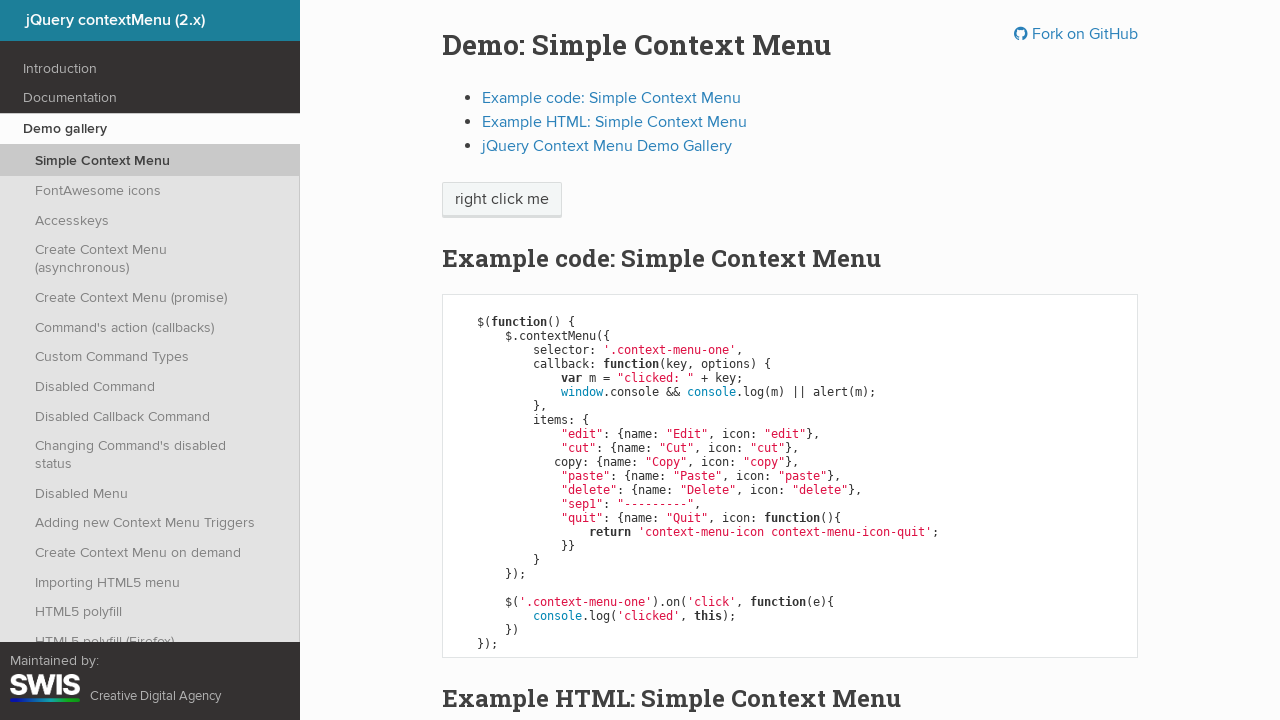

Alert dialog processed and accepted
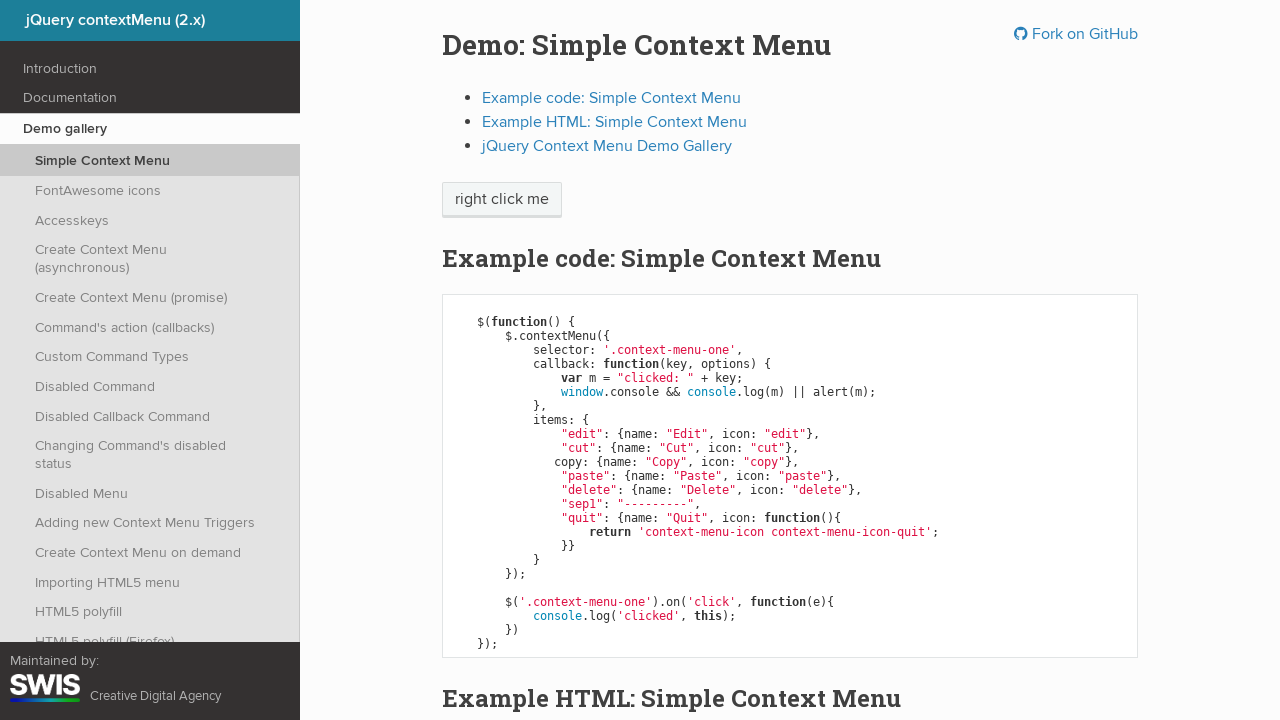

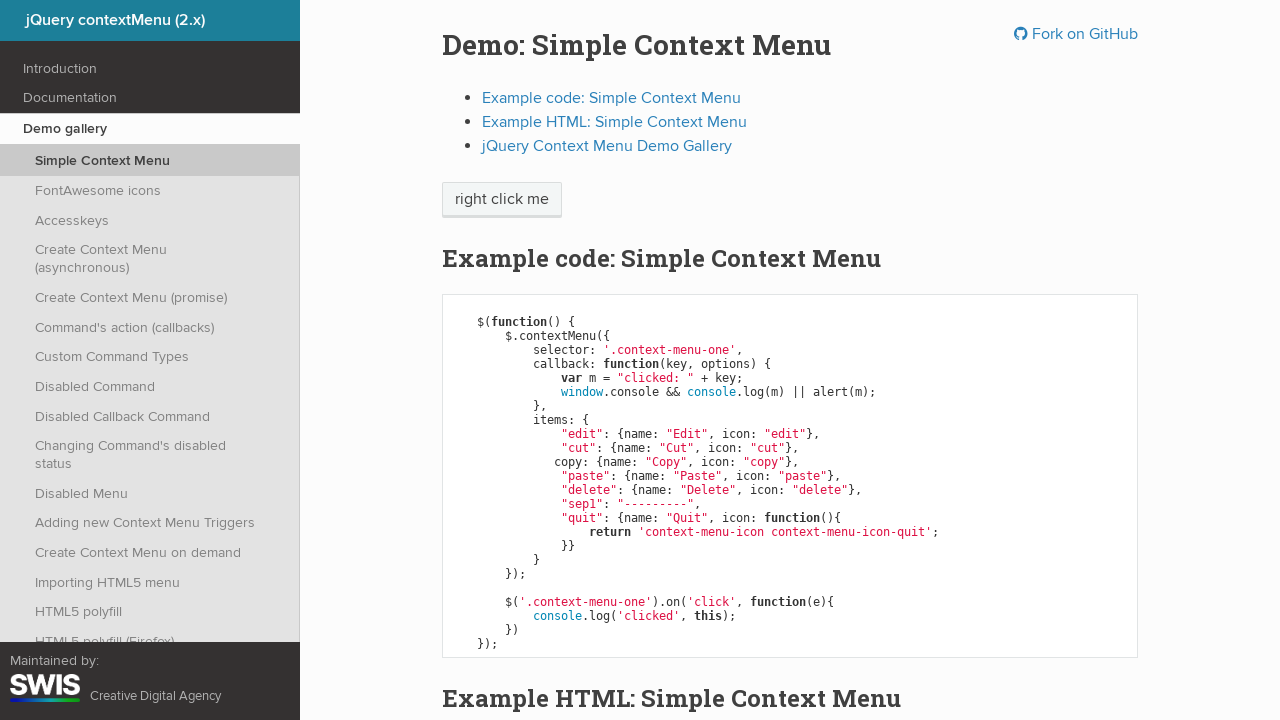